Tests hover functionality by hovering over an avatar element and verifying that the additional caption information becomes visible.

Starting URL: http://the-internet.herokuapp.com/hovers

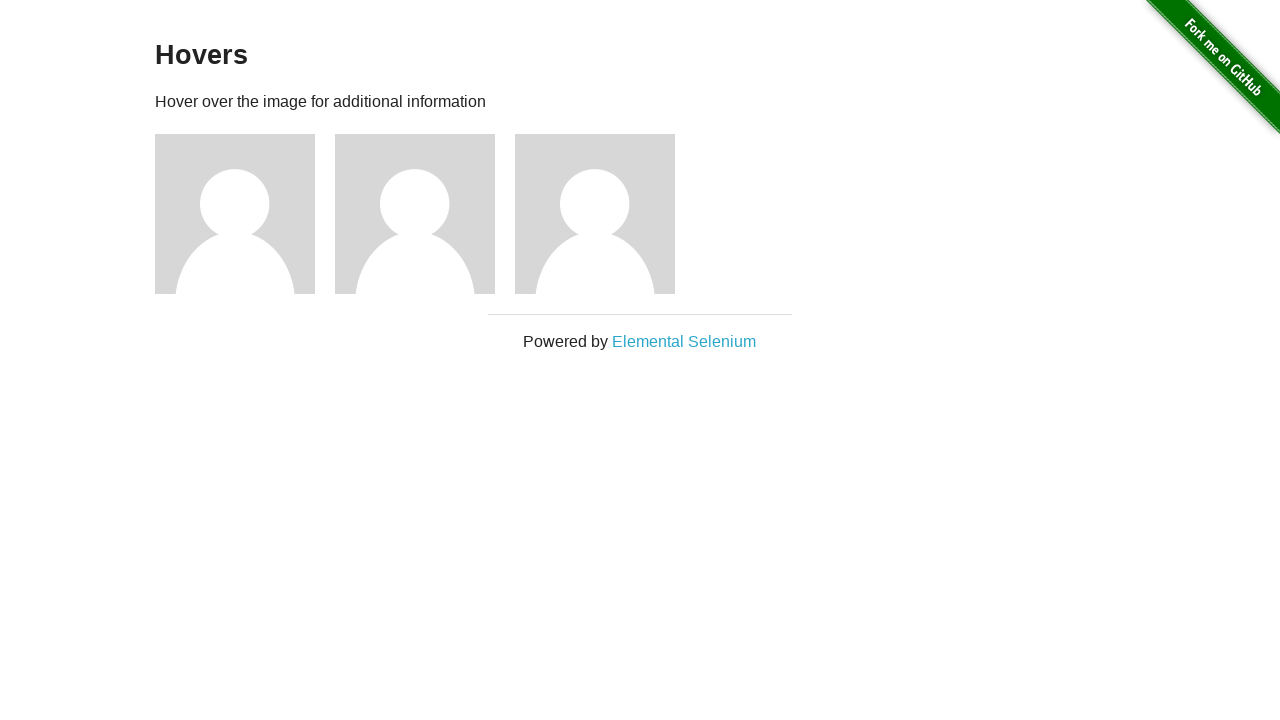

Located the first avatar figure element
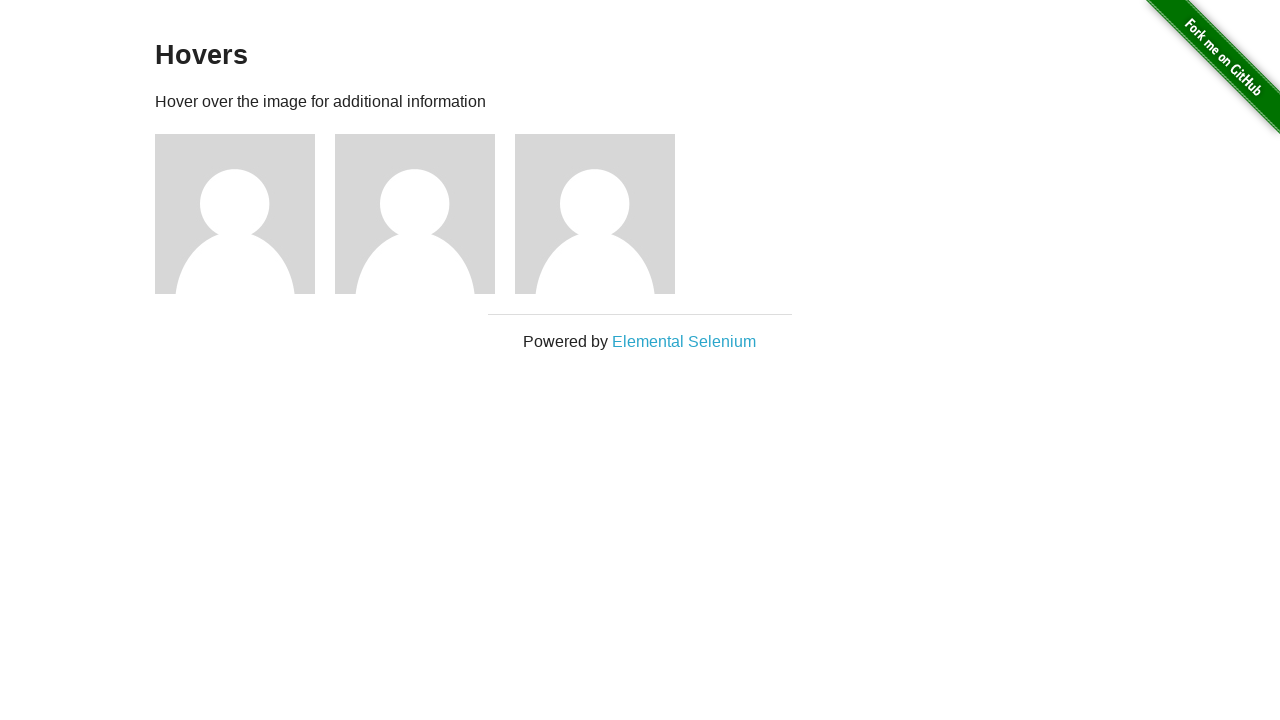

Hovered over the avatar element to trigger hover effect at (245, 214) on .figure >> nth=0
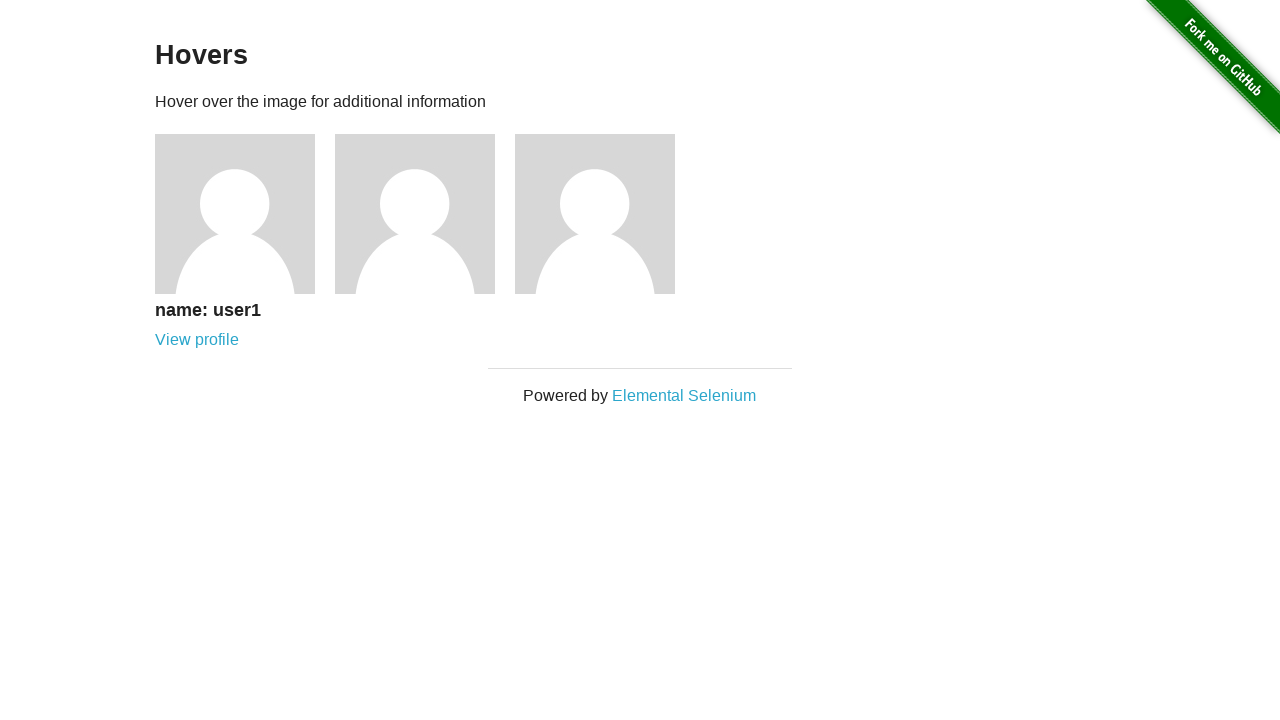

Caption element appeared after hover
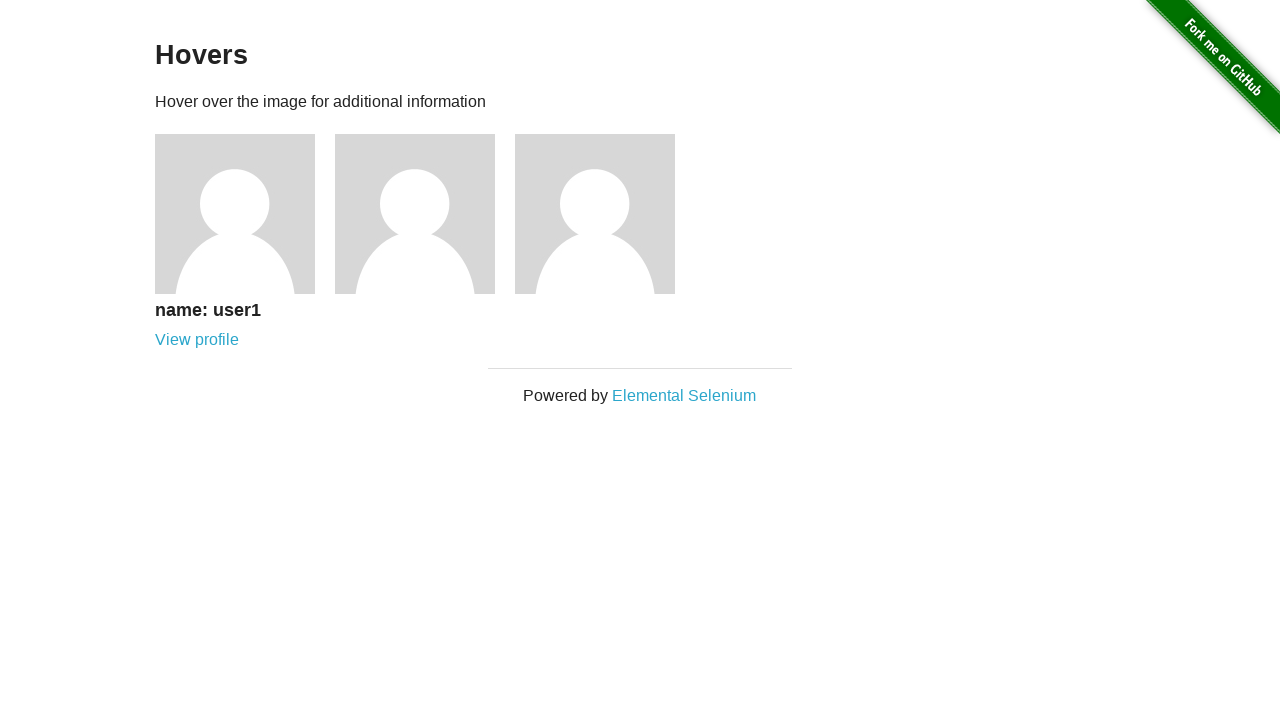

Located the first caption element
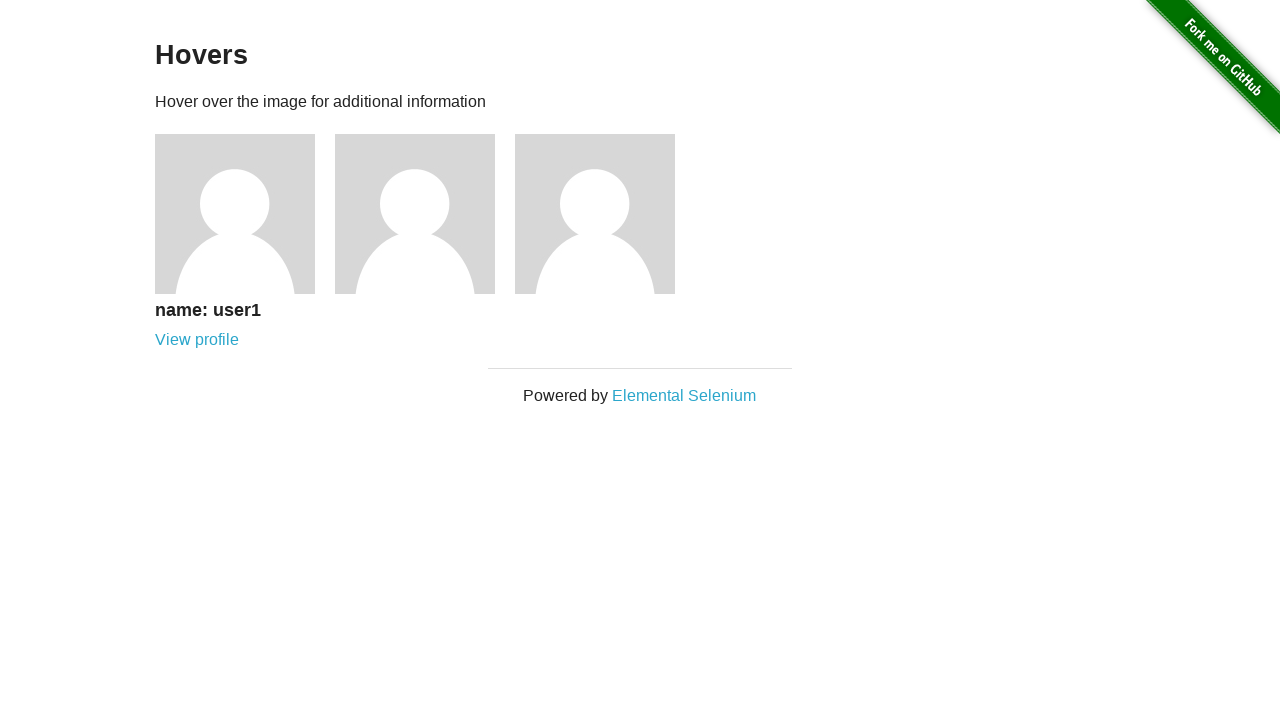

Verified that caption is visible after hovering over avatar
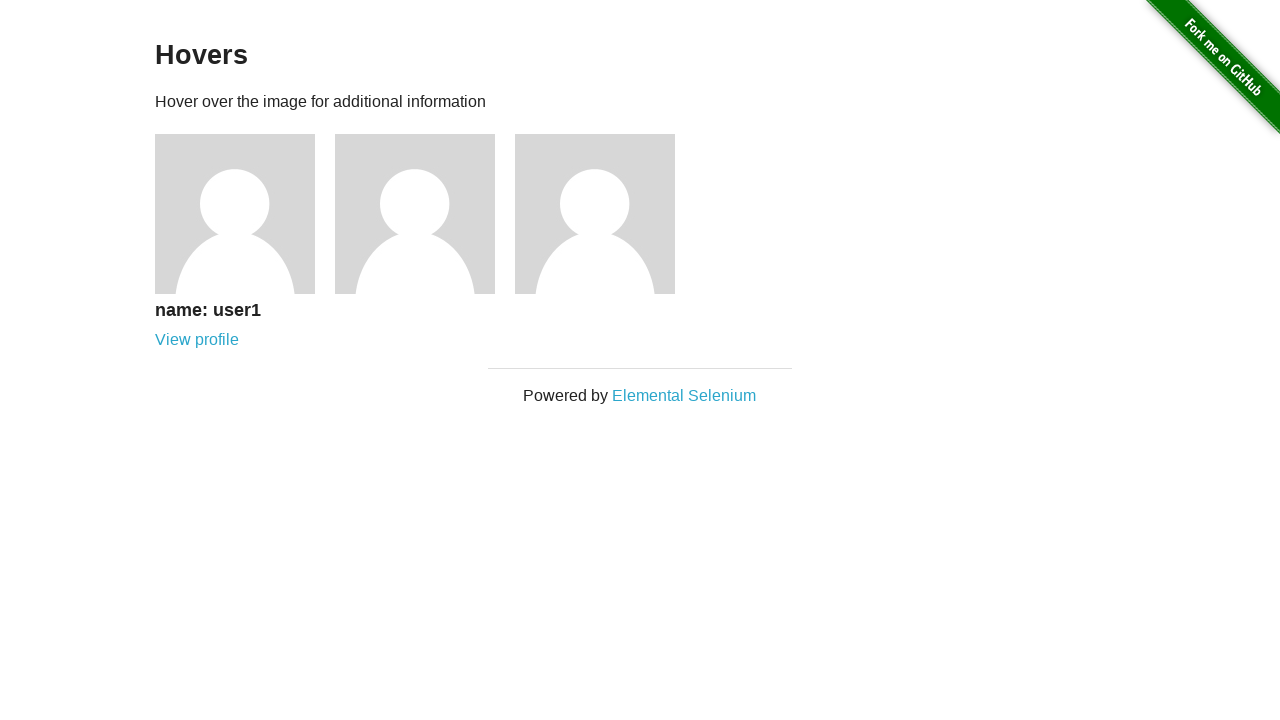

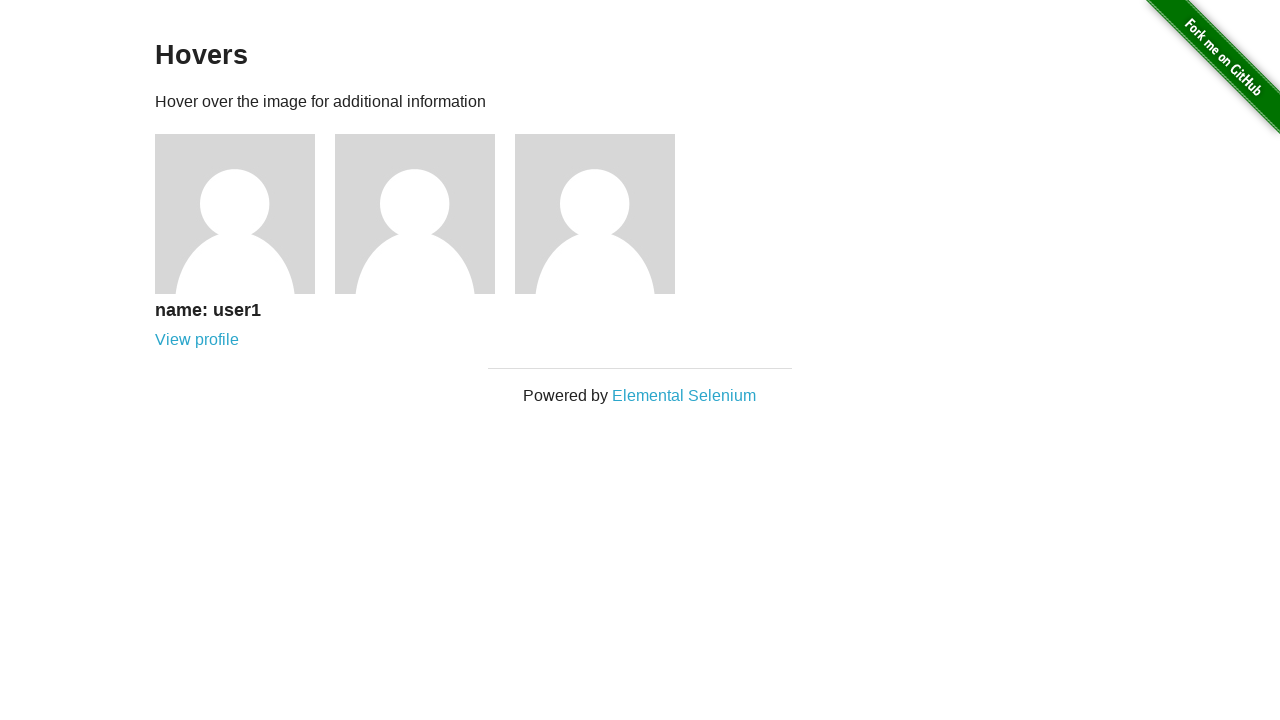